Navigates to NetEase (163.com) website and verifies the page loads by checking the title and URL are accessible

Starting URL: https://www.163.com

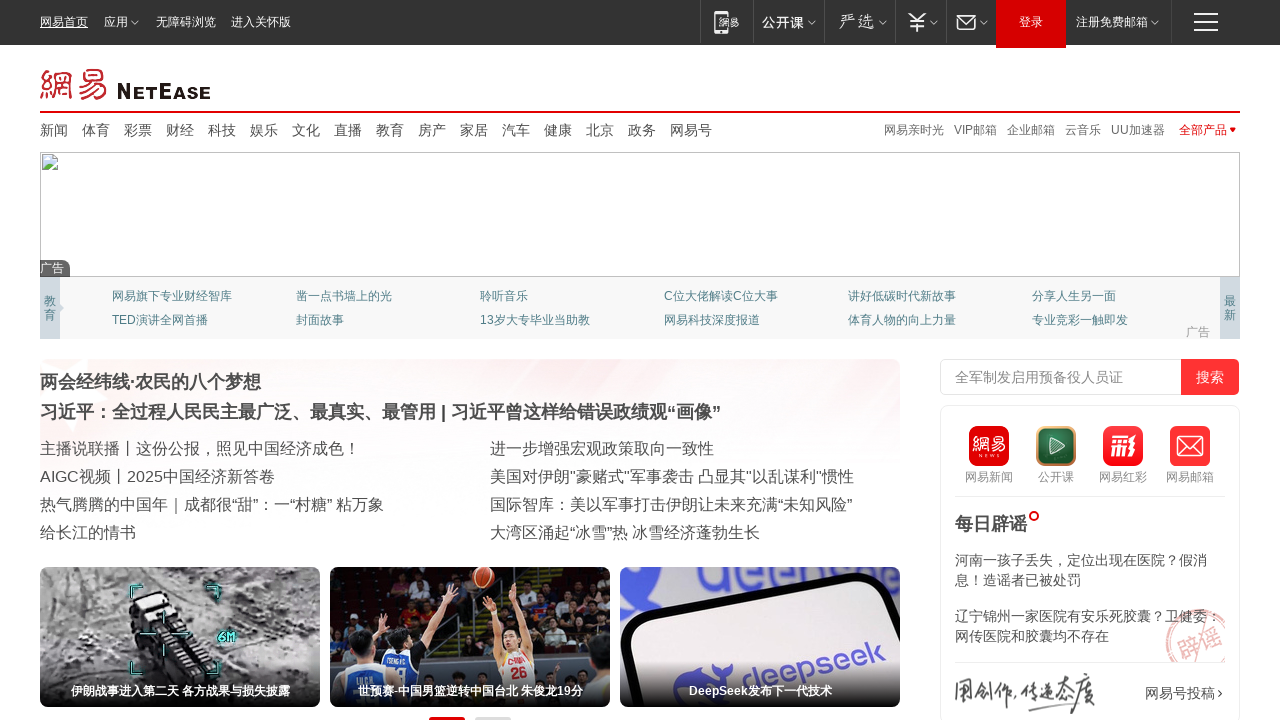

Waited for page to reach domcontentloaded state
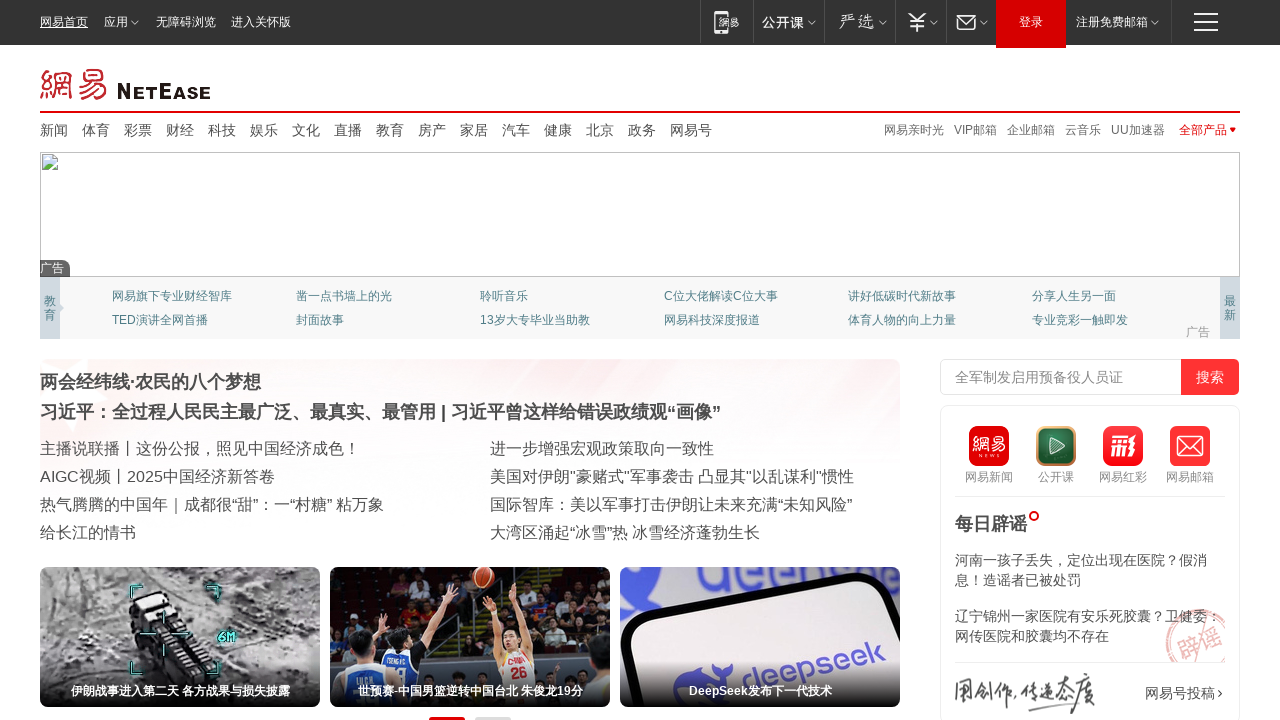

Retrieved page title
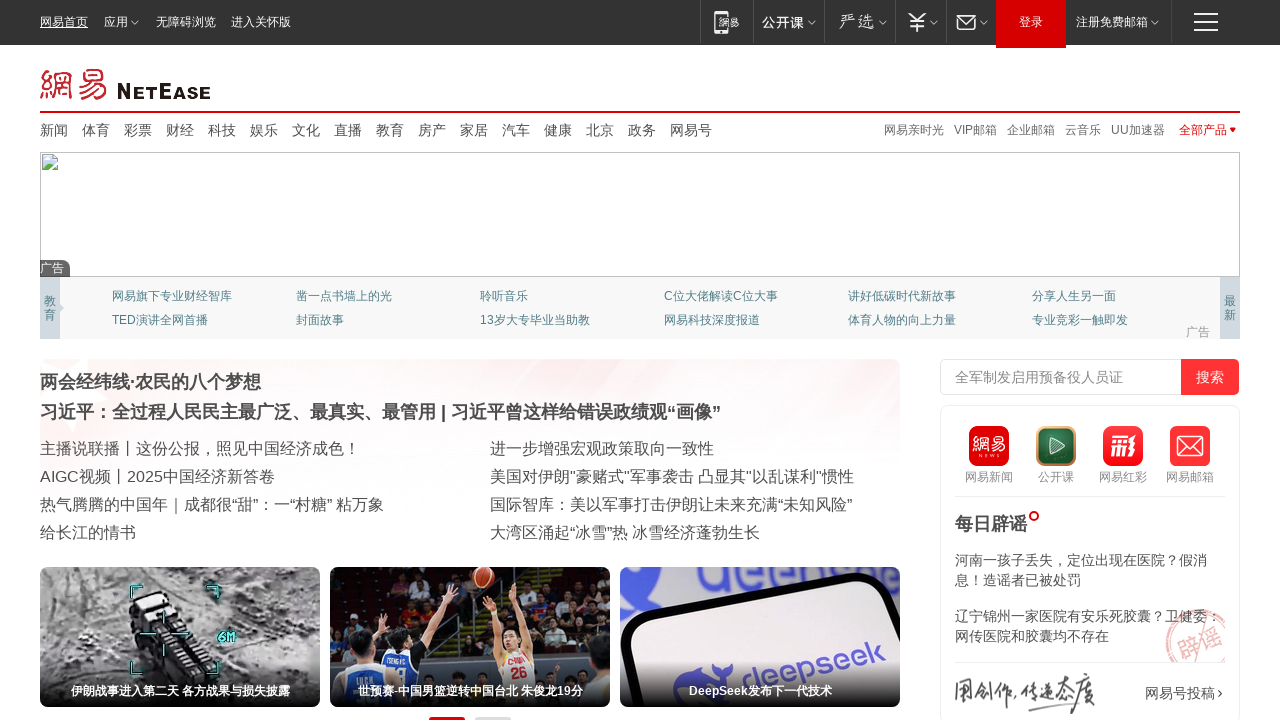

Verified page title is not empty
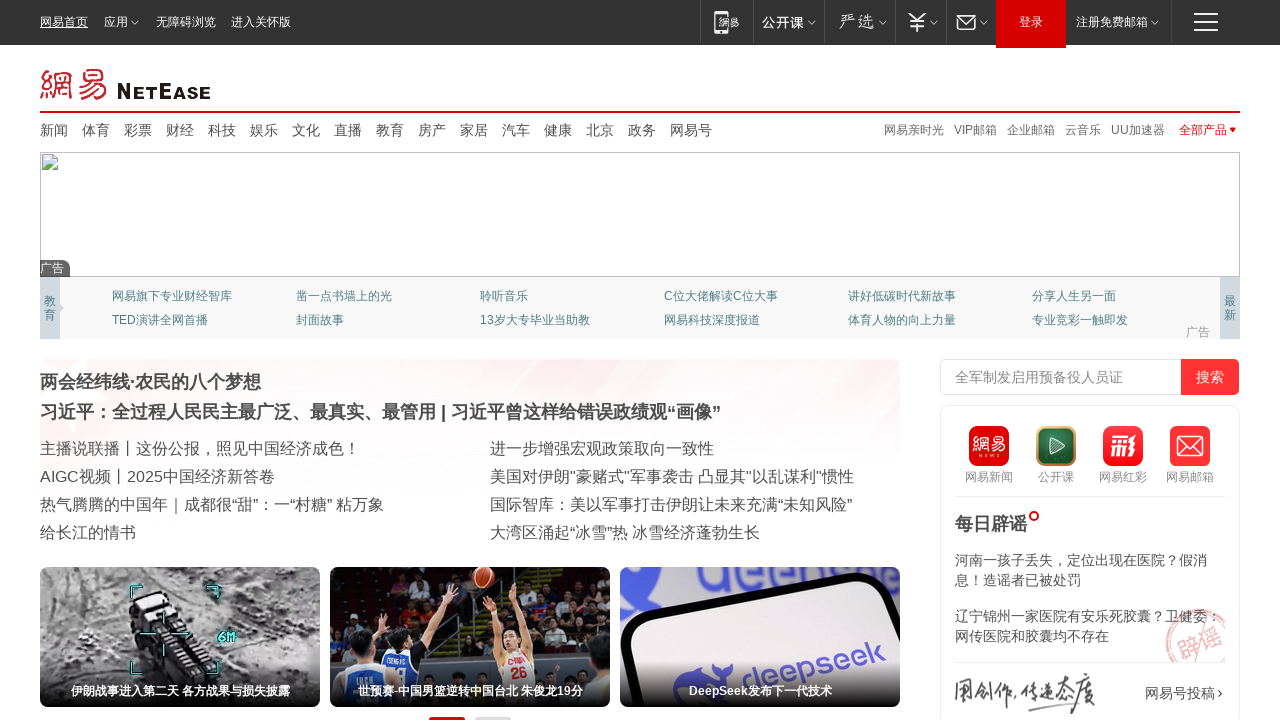

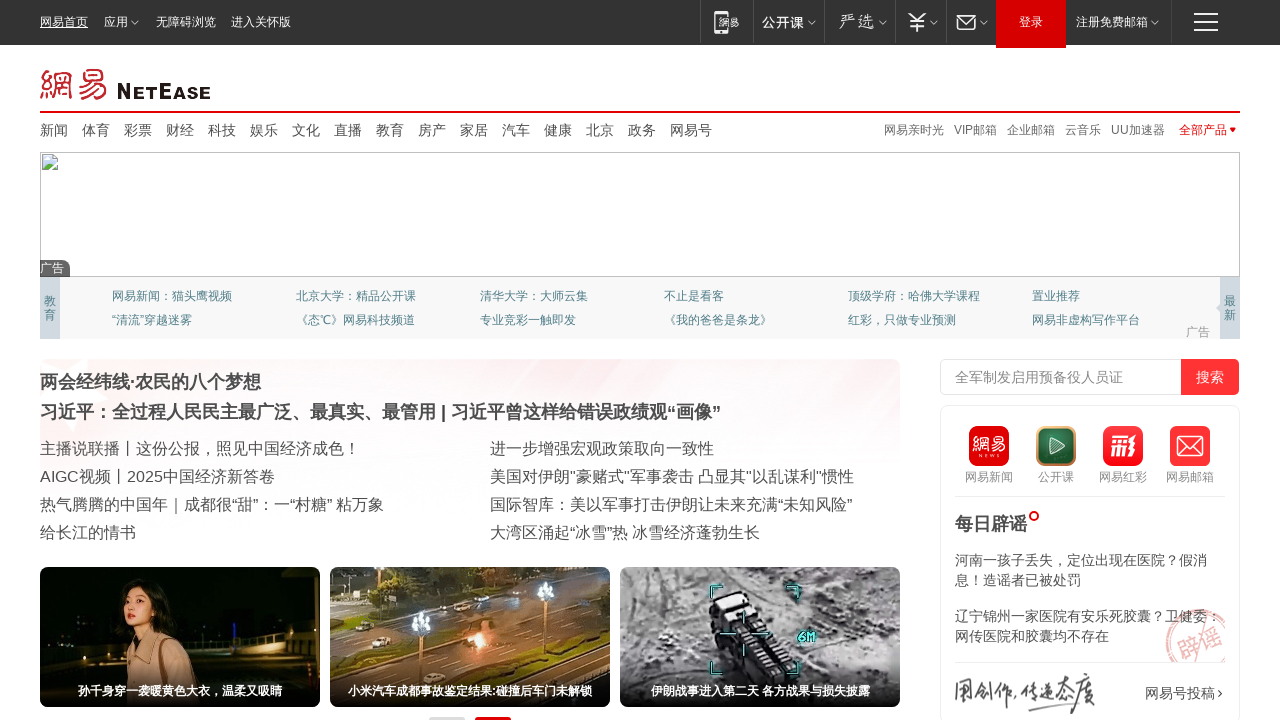